Tests clearing the complete state of all items by checking and then unchecking the toggle all checkbox

Starting URL: https://demo.playwright.dev/todomvc

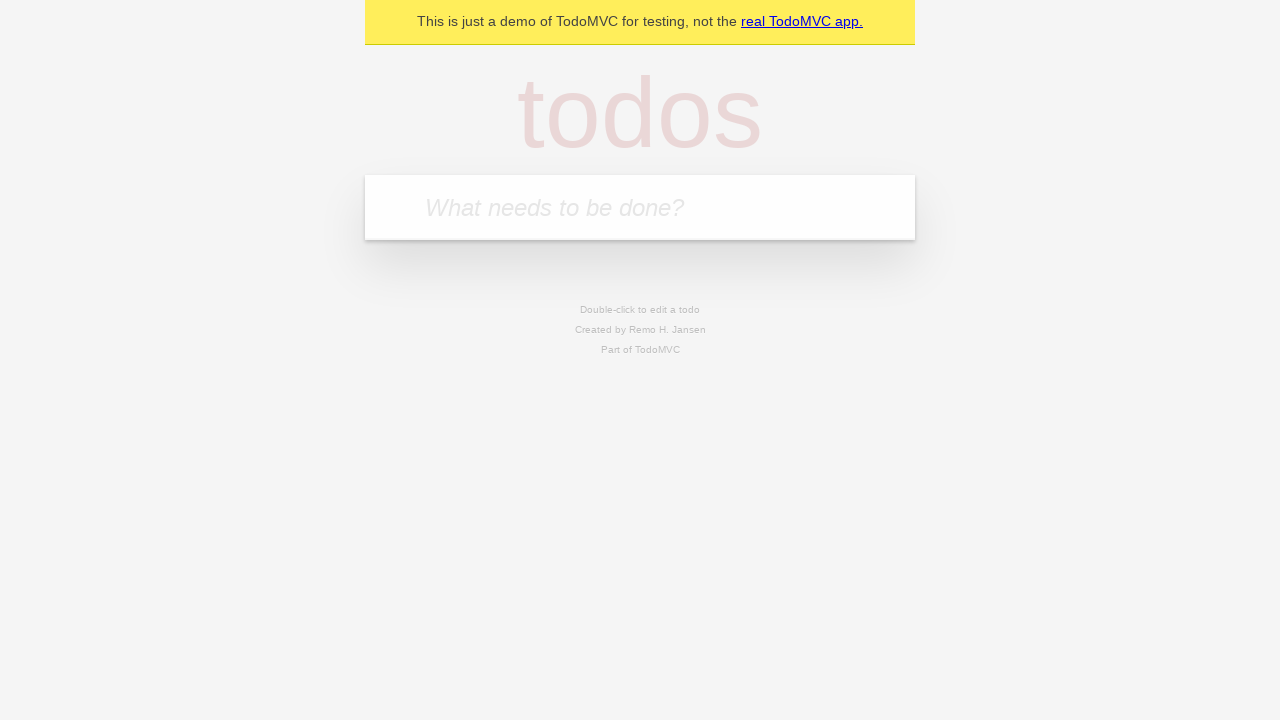

Filled new todo field with 'buy some cheese' on internal:attr=[placeholder="What needs to be done?"i]
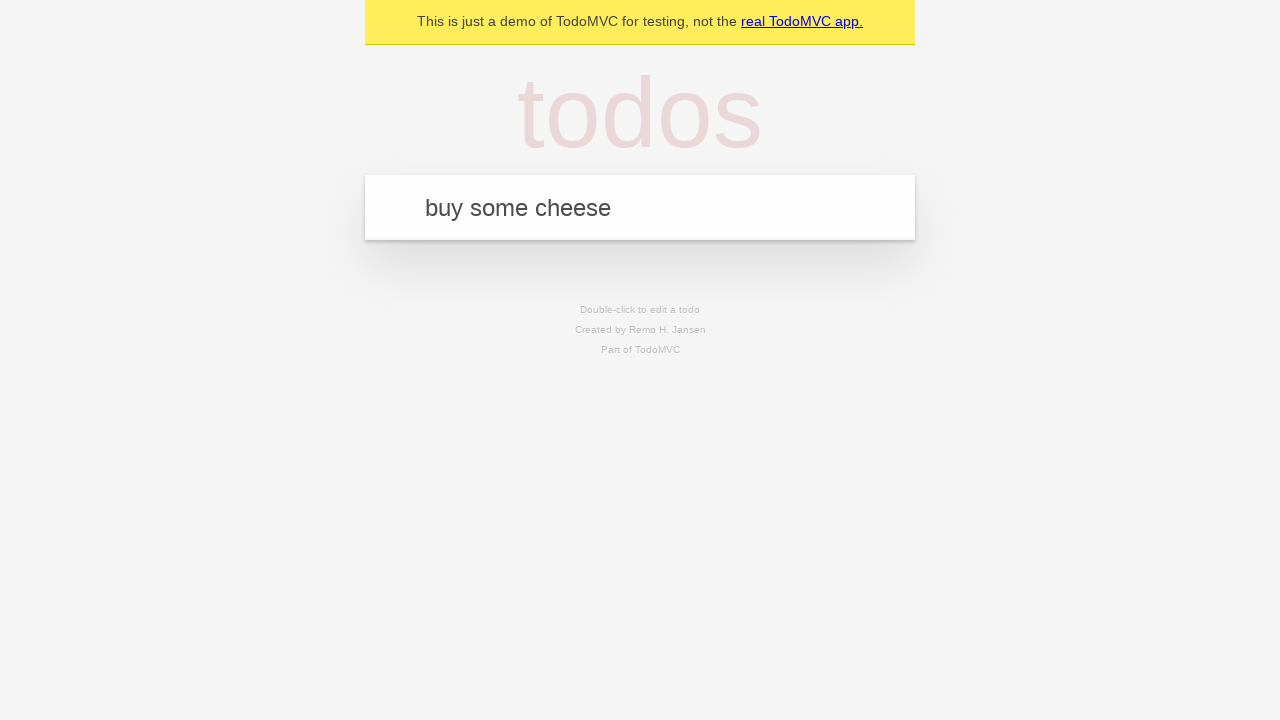

Pressed Enter to create todo 'buy some cheese' on internal:attr=[placeholder="What needs to be done?"i]
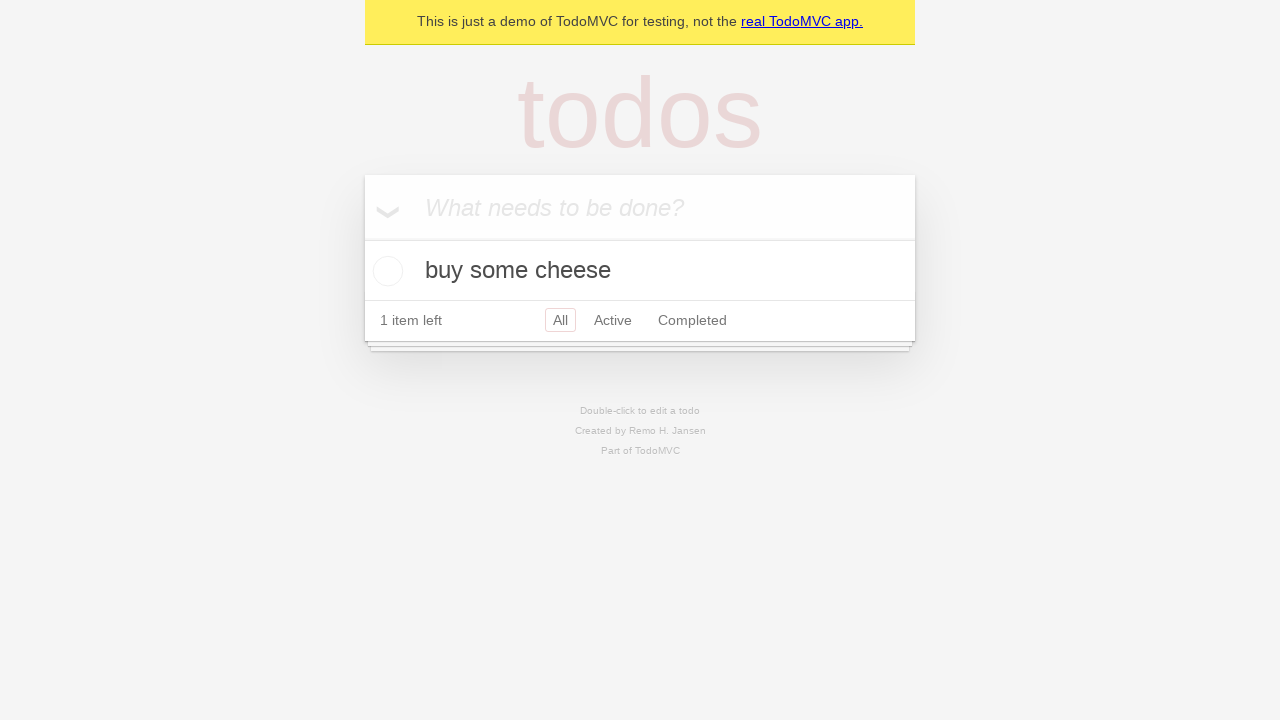

Filled new todo field with 'feed the cat' on internal:attr=[placeholder="What needs to be done?"i]
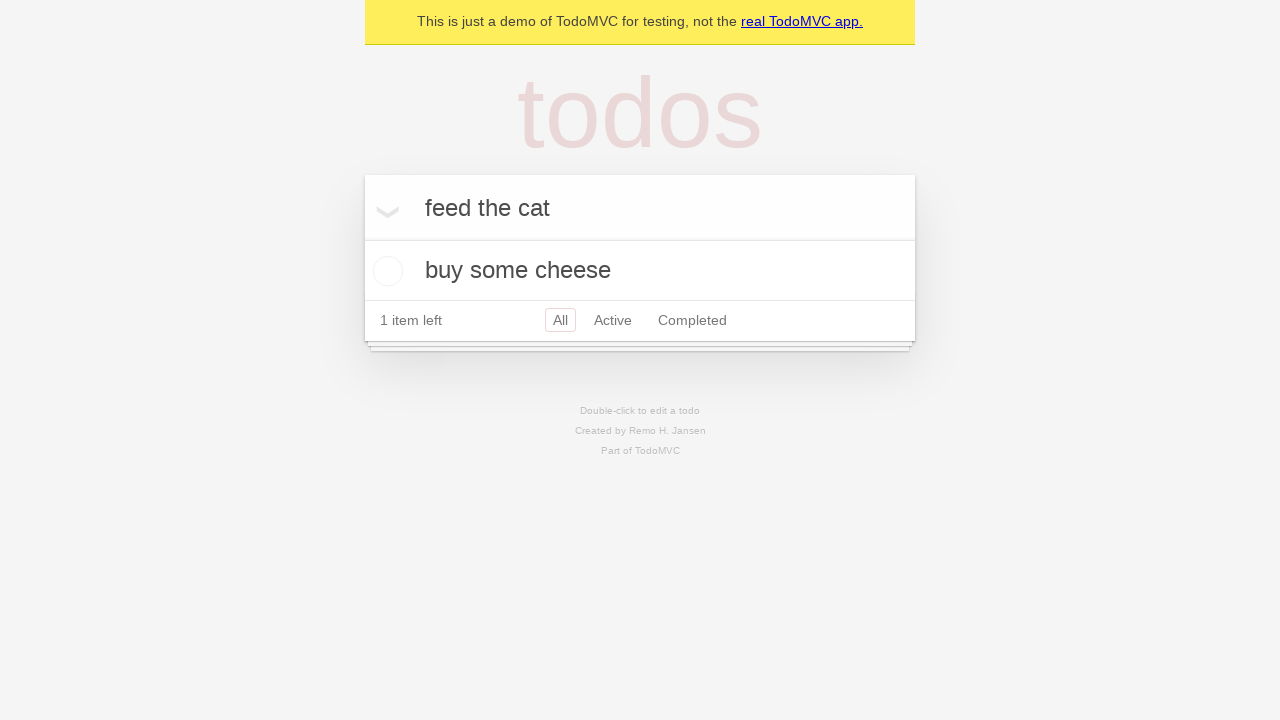

Pressed Enter to create todo 'feed the cat' on internal:attr=[placeholder="What needs to be done?"i]
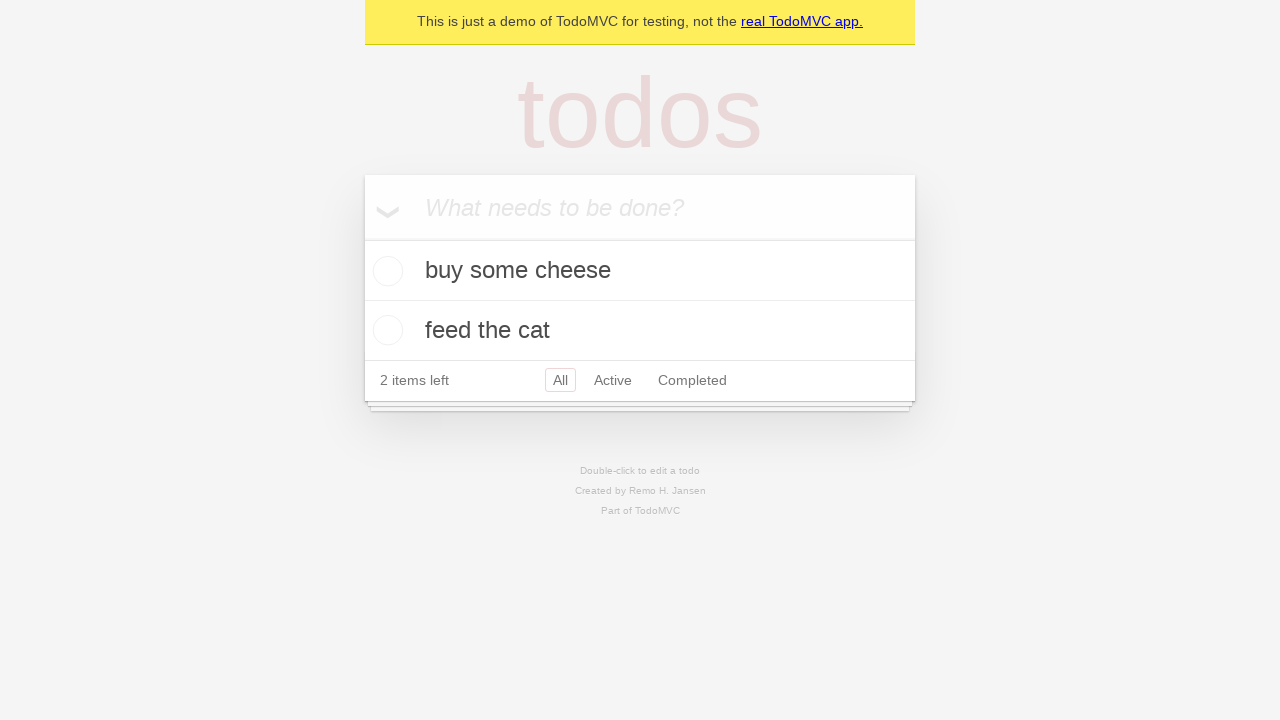

Filled new todo field with 'book a doctors appointment' on internal:attr=[placeholder="What needs to be done?"i]
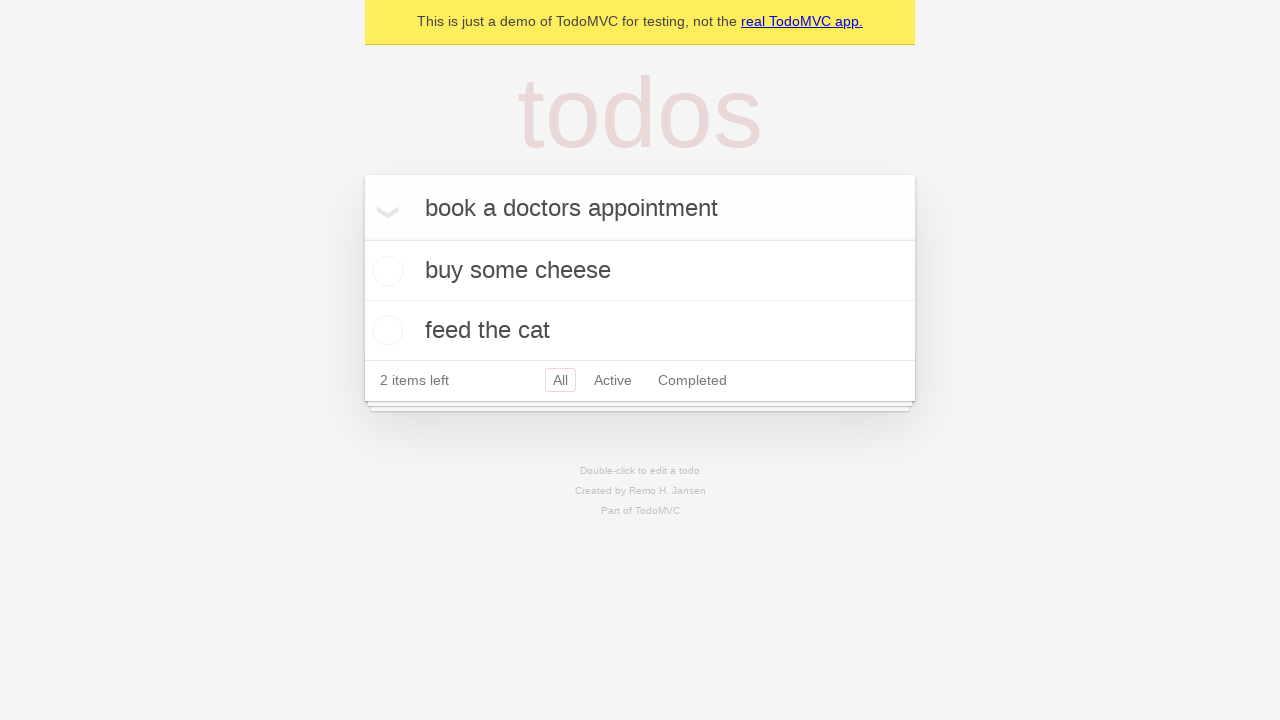

Pressed Enter to create todo 'book a doctors appointment' on internal:attr=[placeholder="What needs to be done?"i]
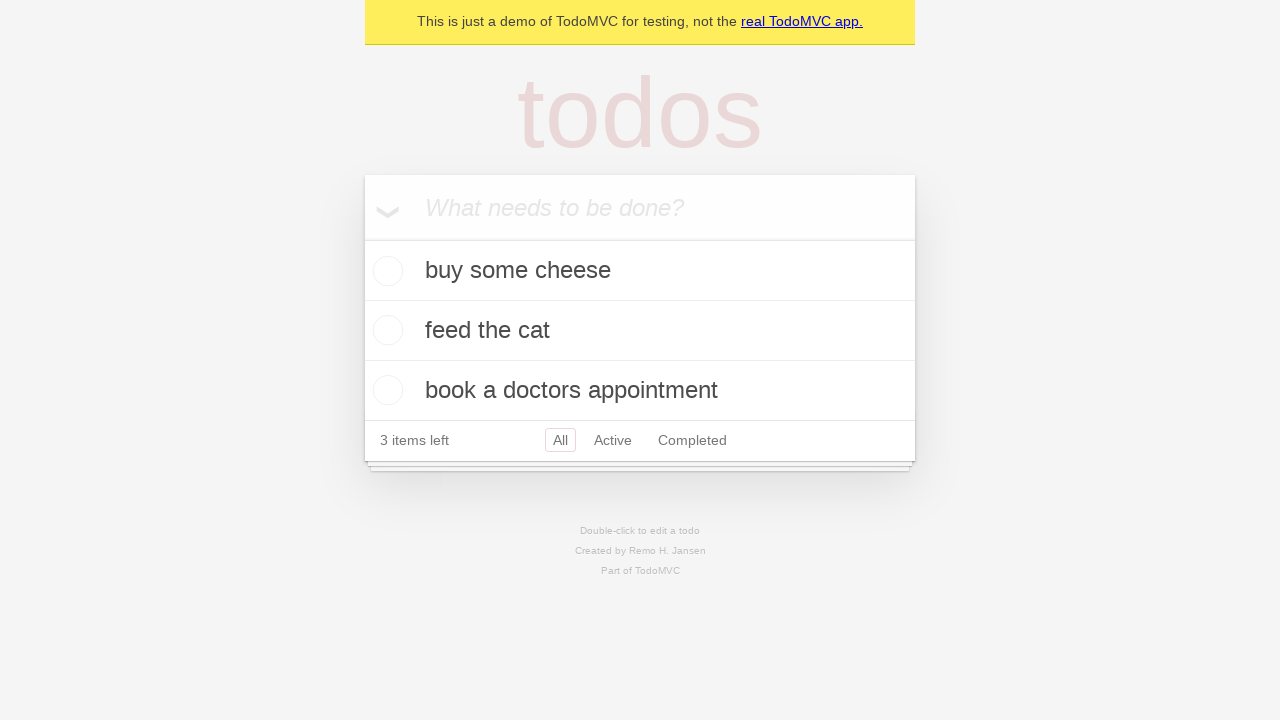

Waited for all 3 todos to be created
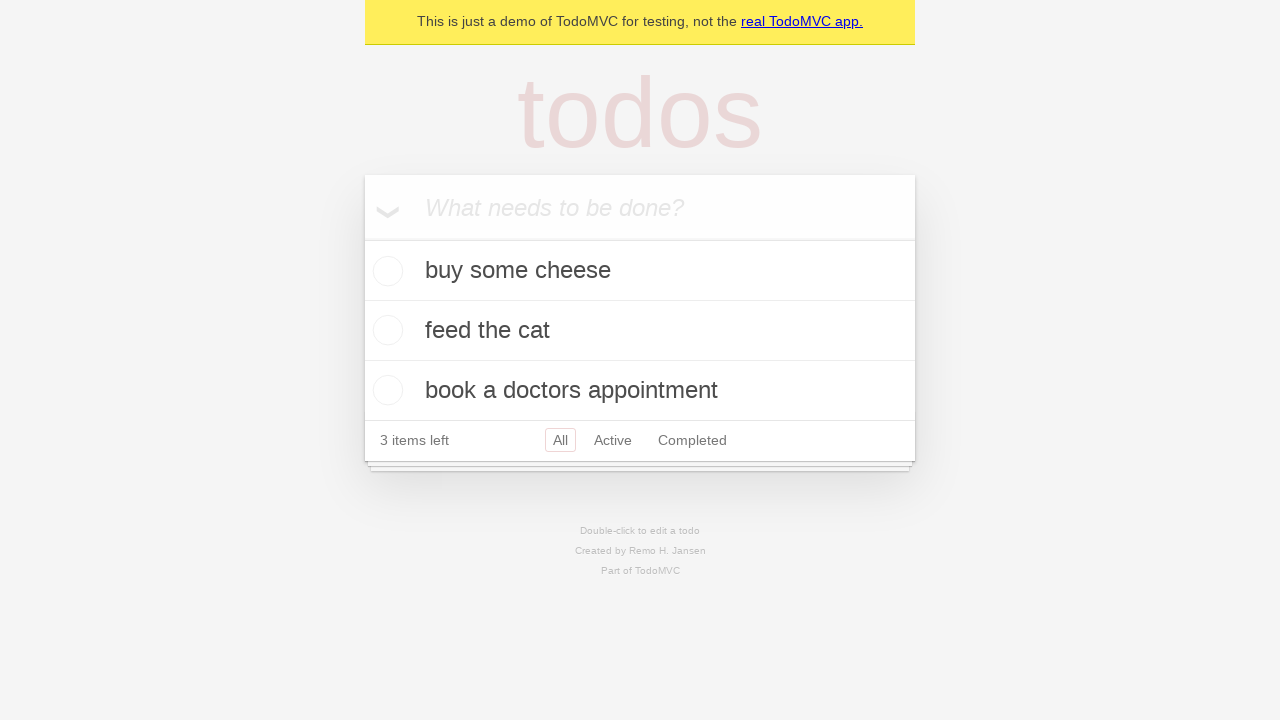

Located toggle all checkbox
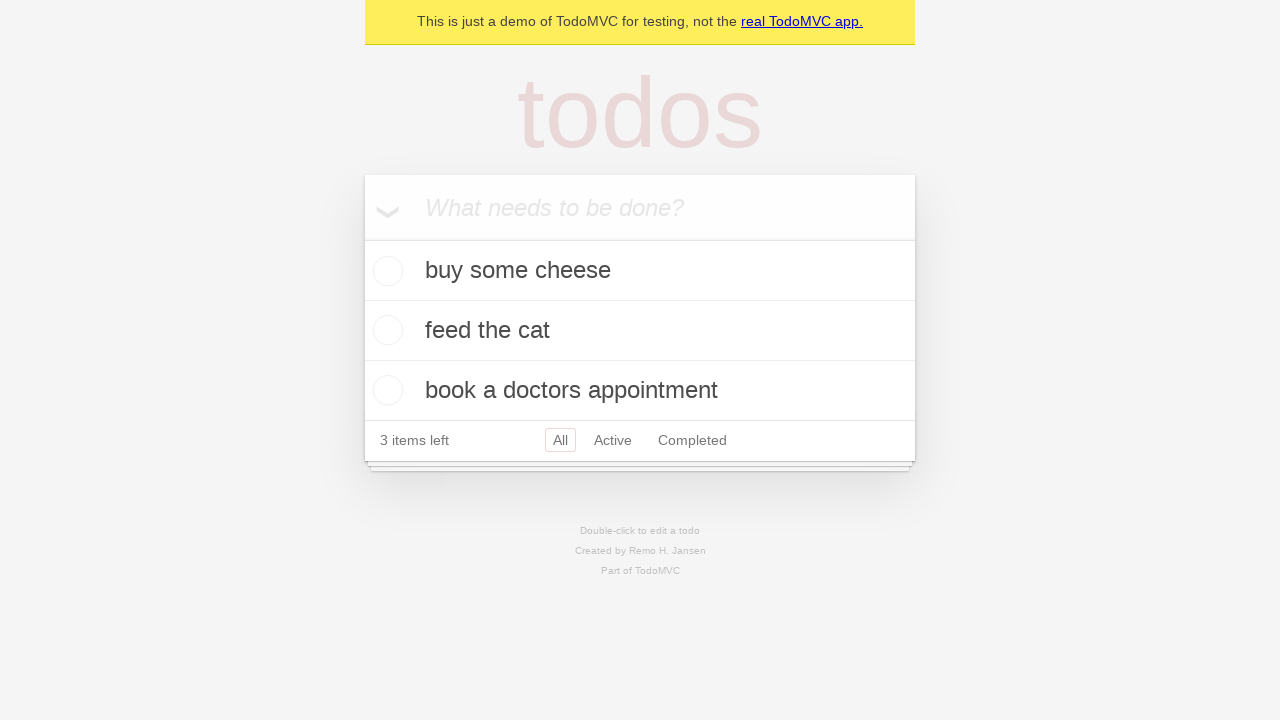

Checked toggle all checkbox to mark all items as complete at (362, 238) on internal:label="Mark all as complete"i
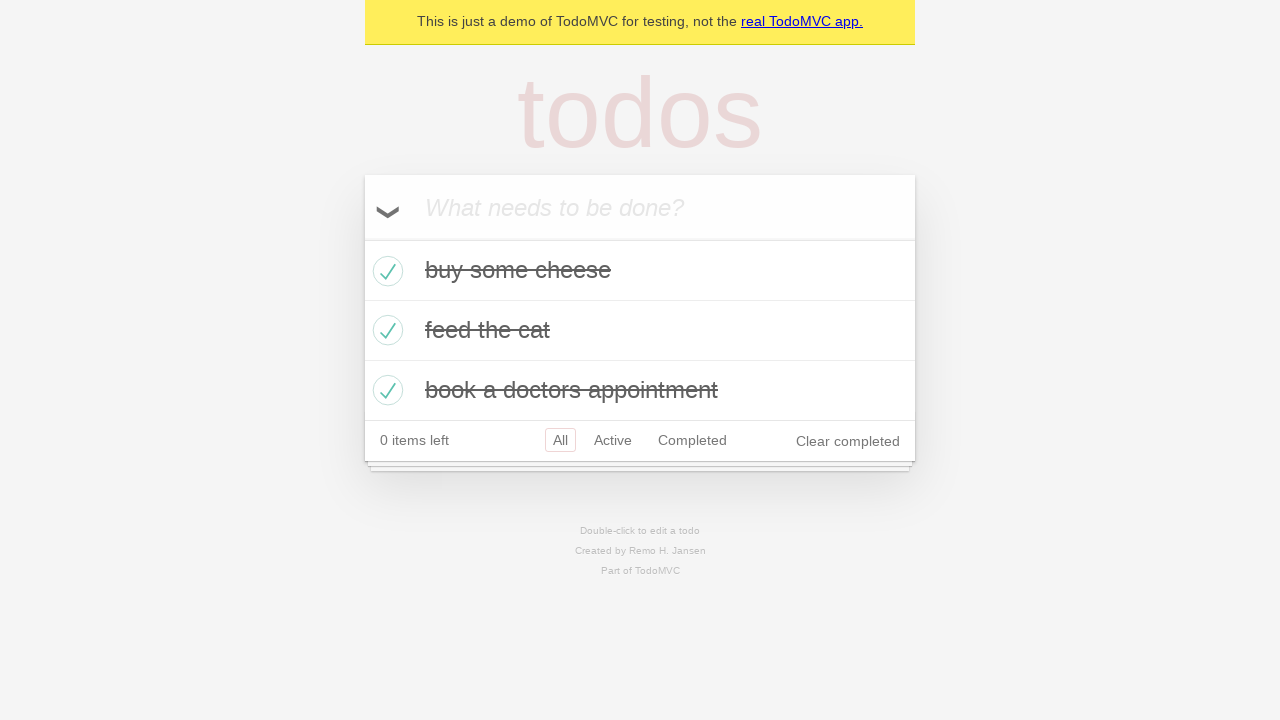

Unchecked toggle all checkbox to clear complete state of all items at (362, 238) on internal:label="Mark all as complete"i
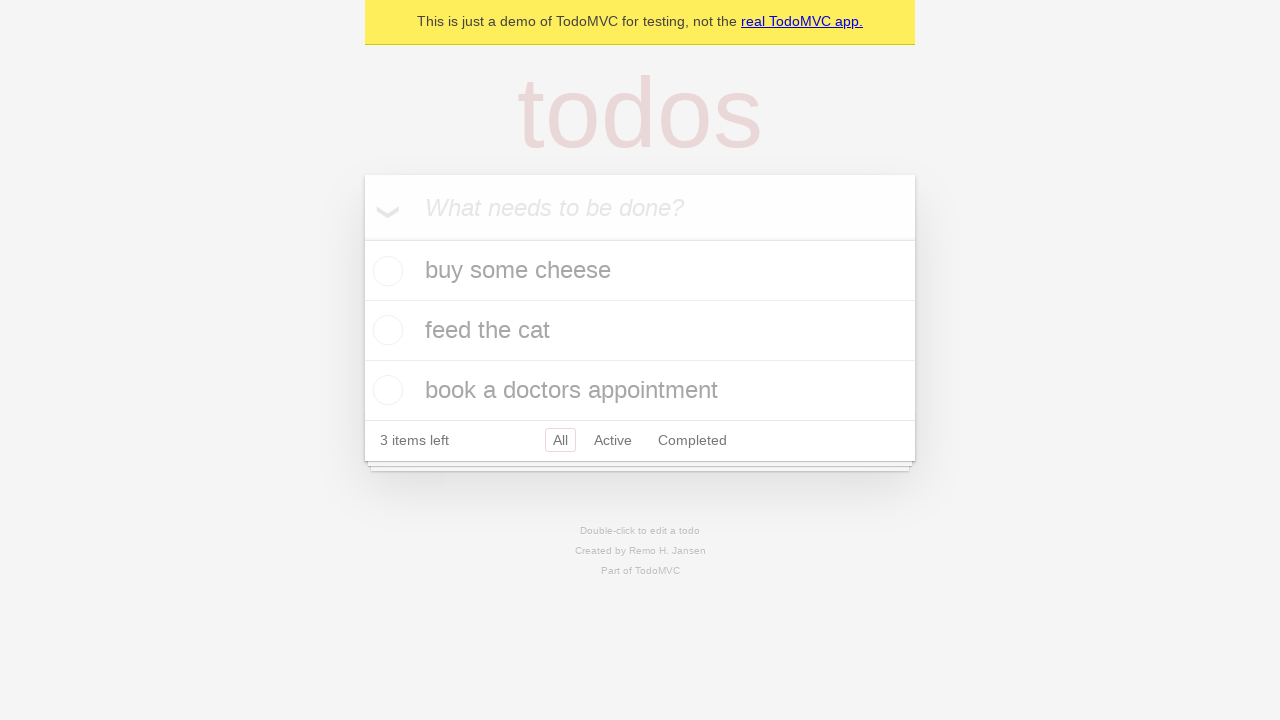

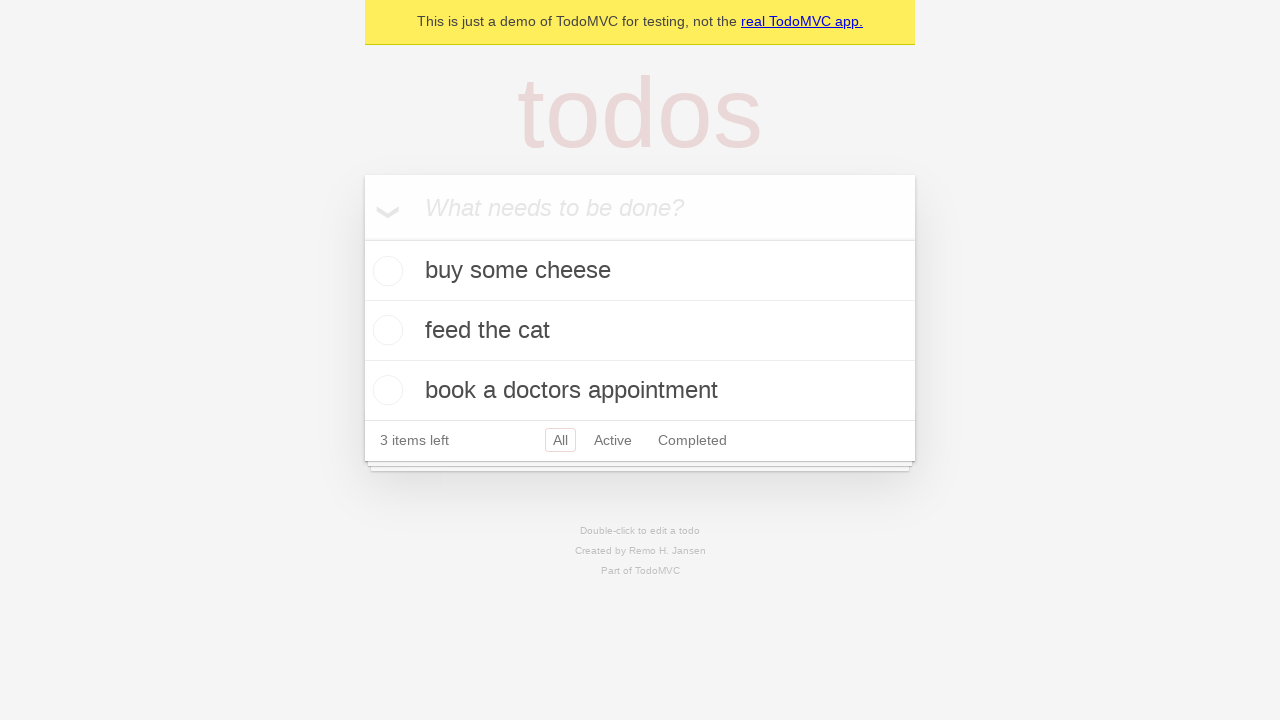